Tests dropdown selection functionality by selecting options from a static dropdown using both index and visible text methods

Starting URL: https://www.rahulshettyacademy.com/AutomationPractice/

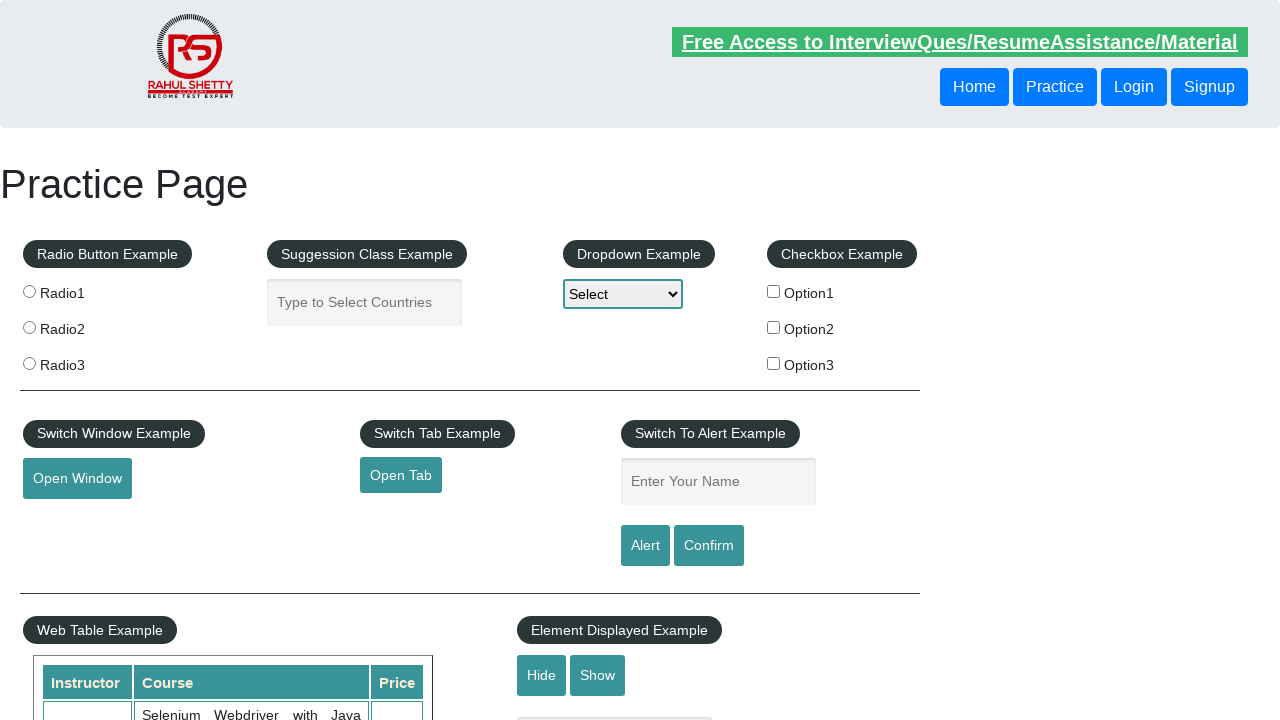

Selected dropdown option by index 2 (Option3) on #dropdown-class-example
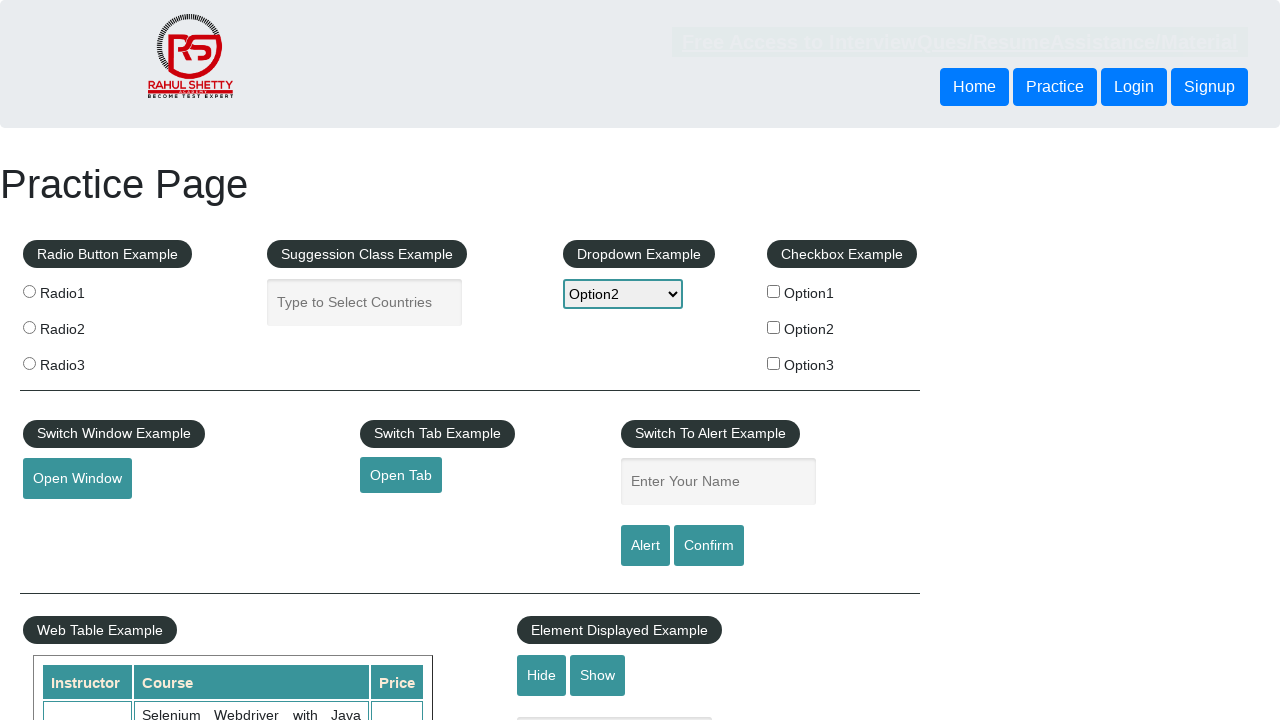

Selected dropdown option by visible text (Option2) on #dropdown-class-example
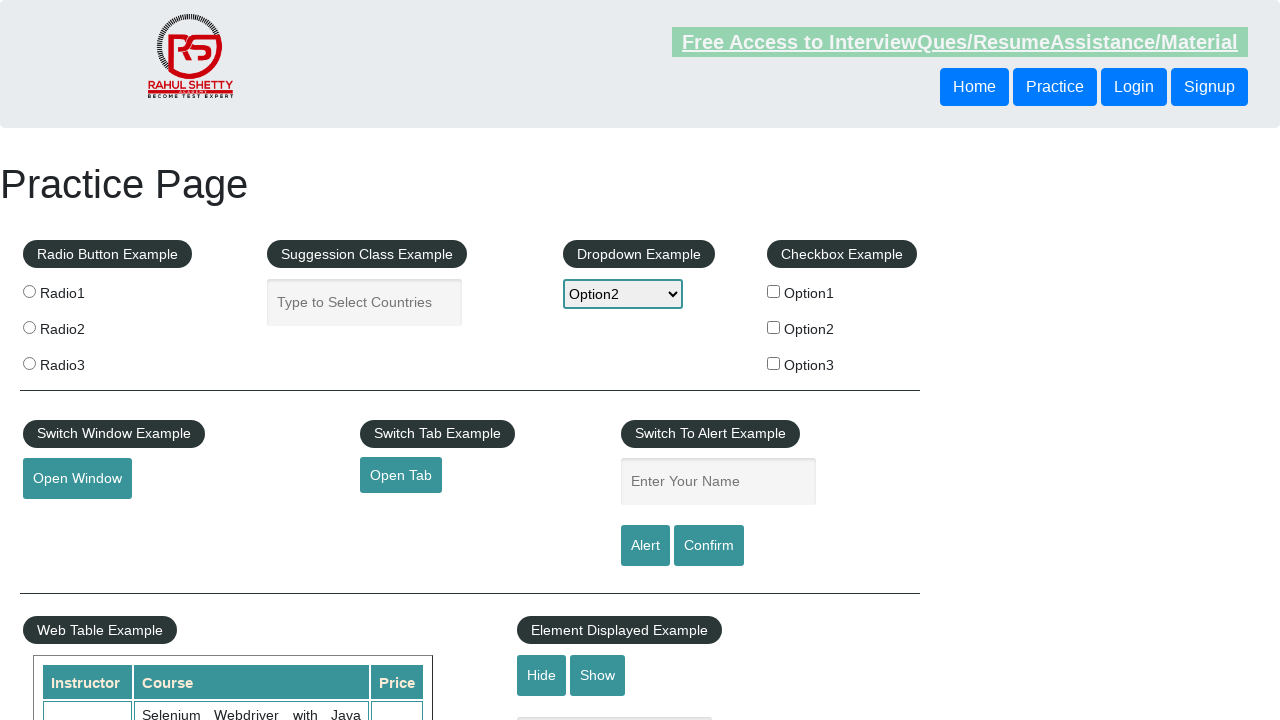

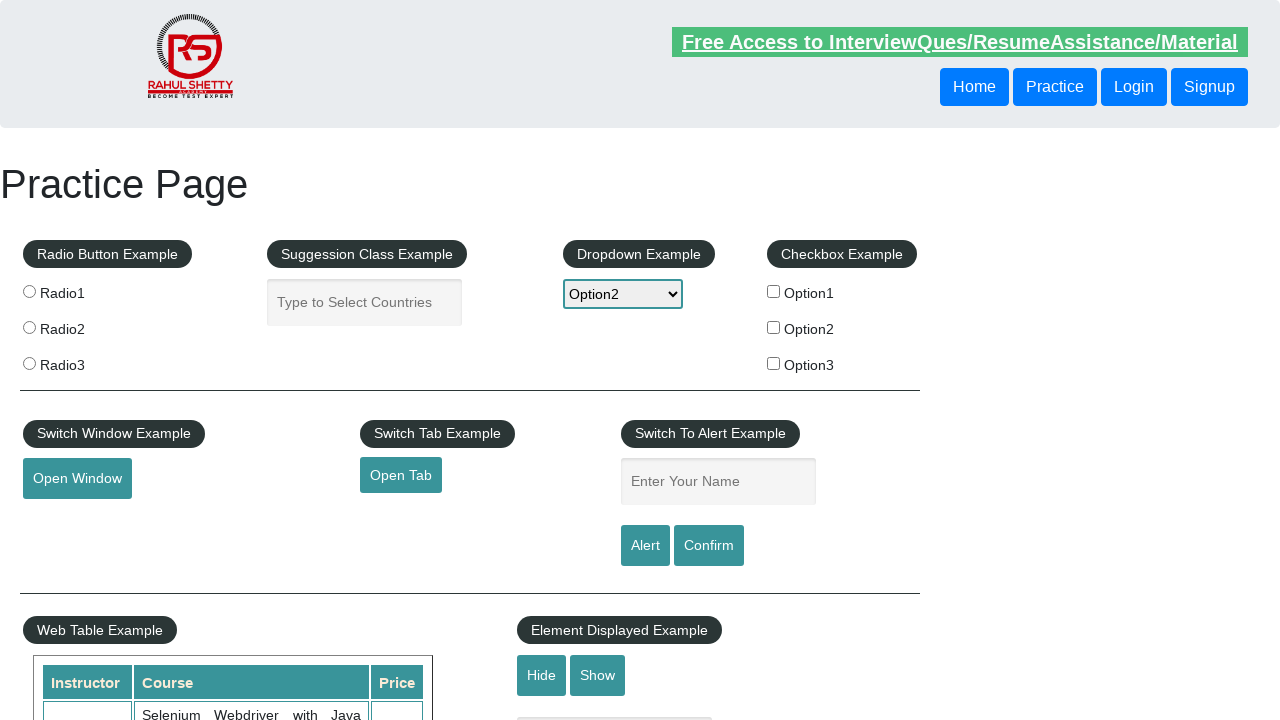